Tests flight booking form by selecting origin and destination airports (Bangalore to Chennai) and selecting a date from the date picker

Starting URL: https://book.spicejet.com/

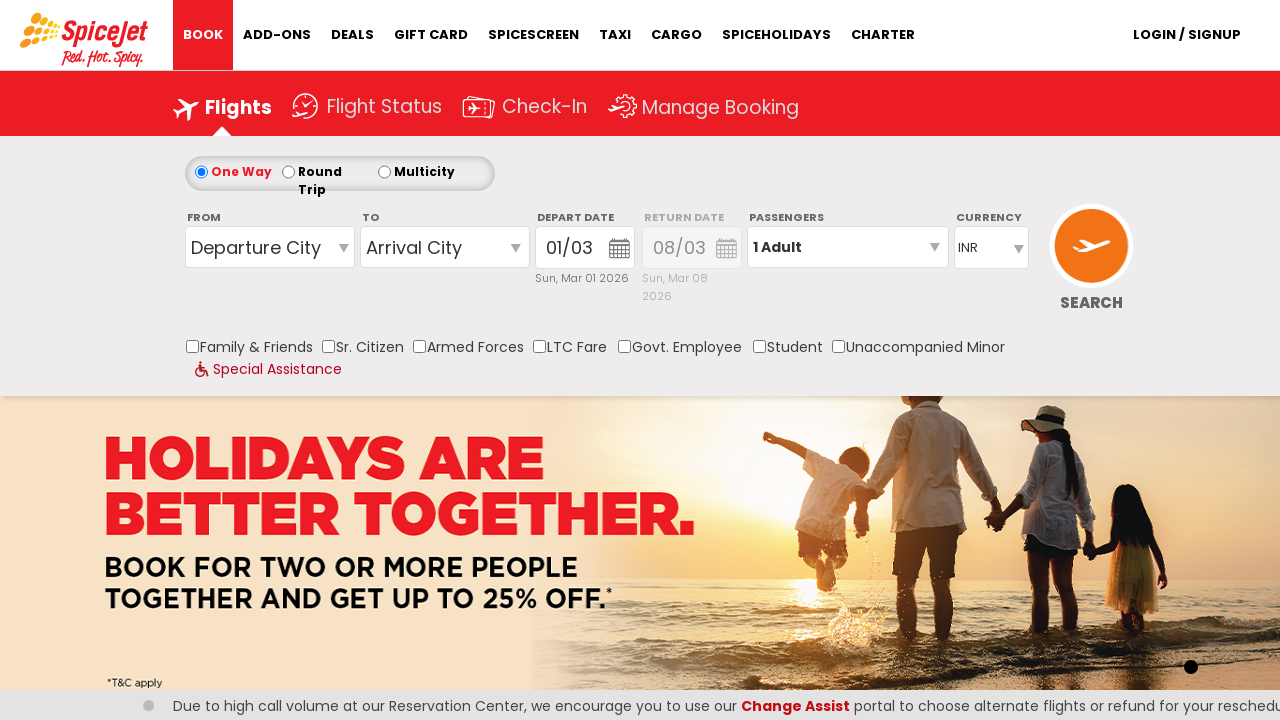

Clicked on origin station dropdown at (270, 247) on #ControlGroupSearchView_AvailabilitySearchInputSearchVieworiginStation1_CTXT
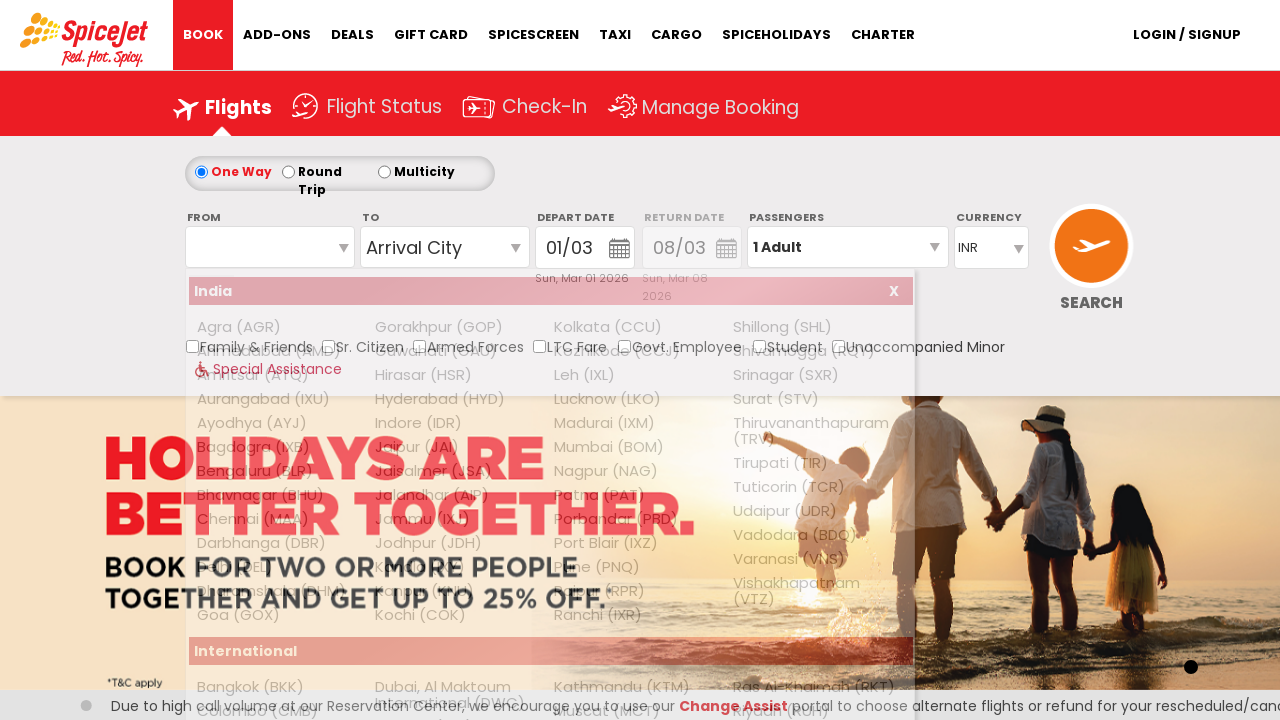

Selected Bangalore (BLR) as origin airport at (278, 471) on a[value='BLR']
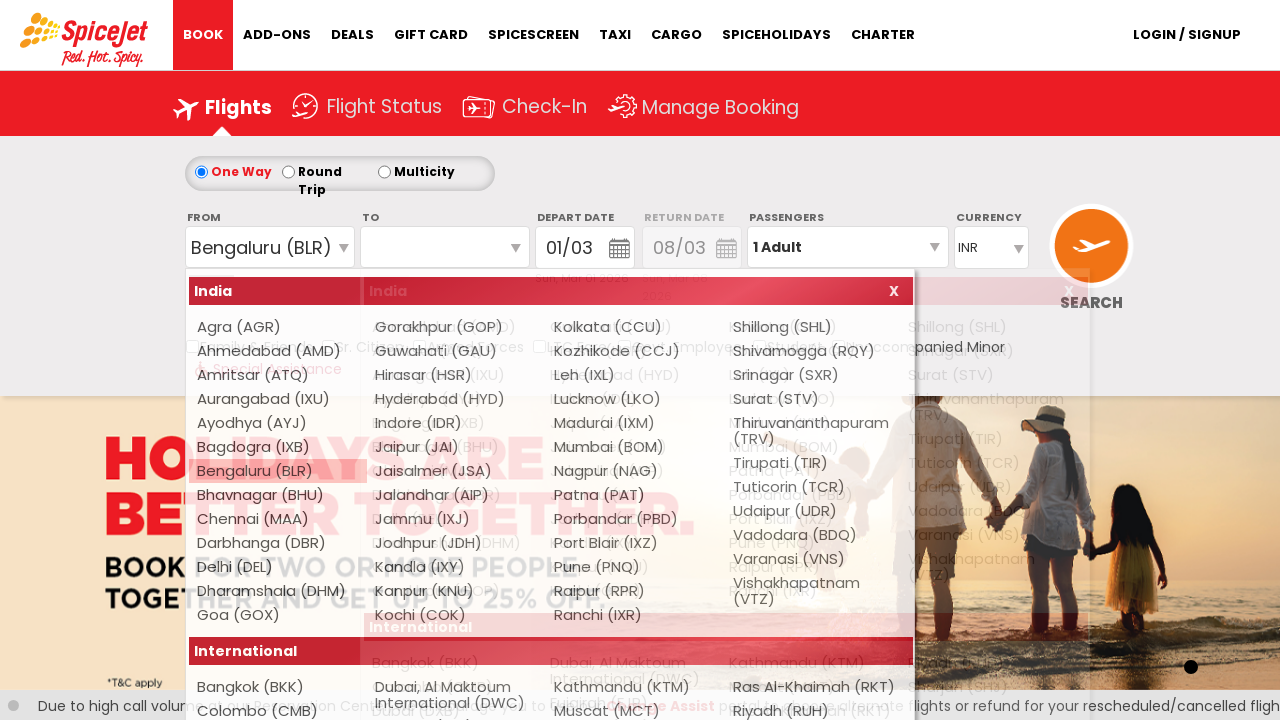

Selected Chennai (MAA) as destination airport at (453, 471) on (//a[@value='MAA'])[2]
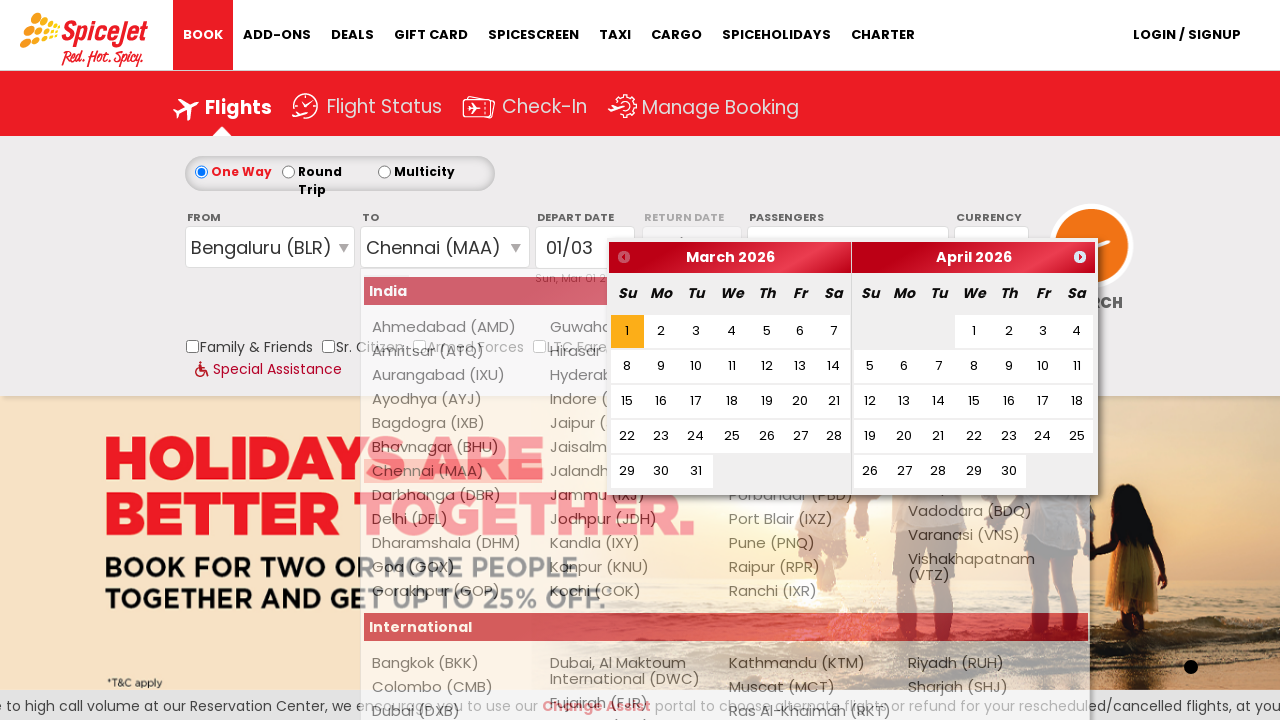

Selected date from date picker at (627, 331) on .ui-state-default.ui-state-highlight.ui-state-active
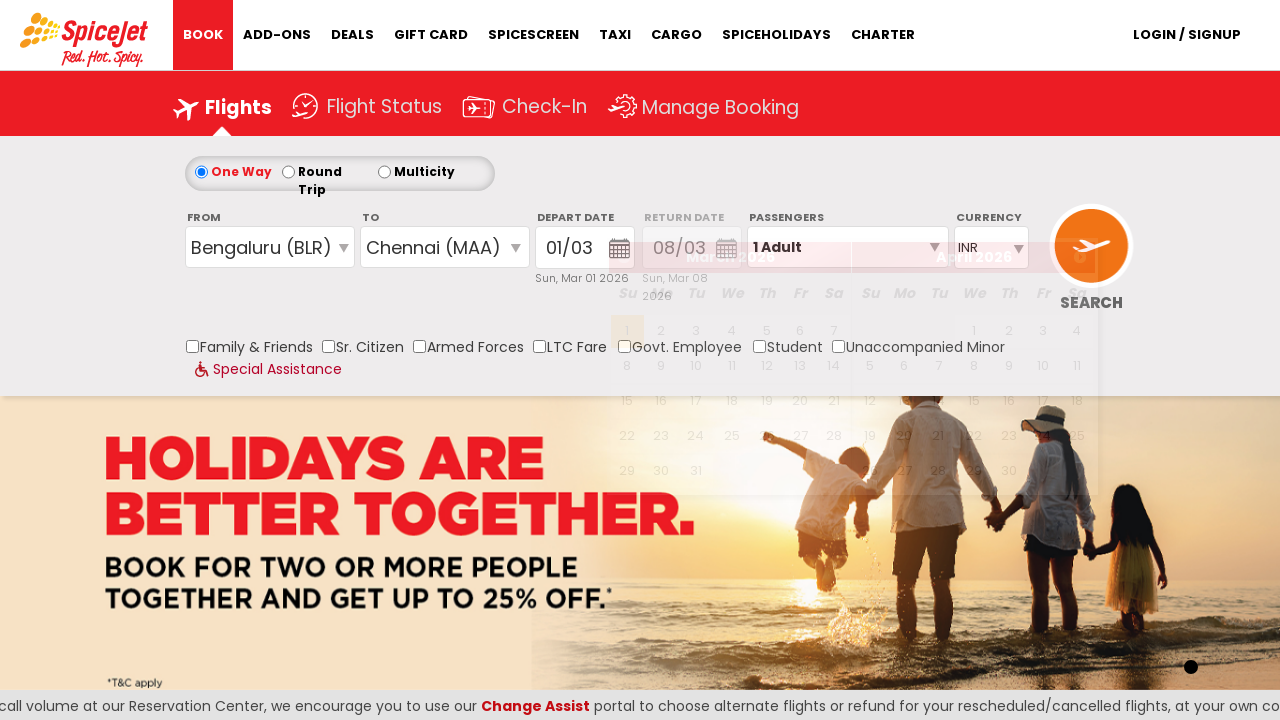

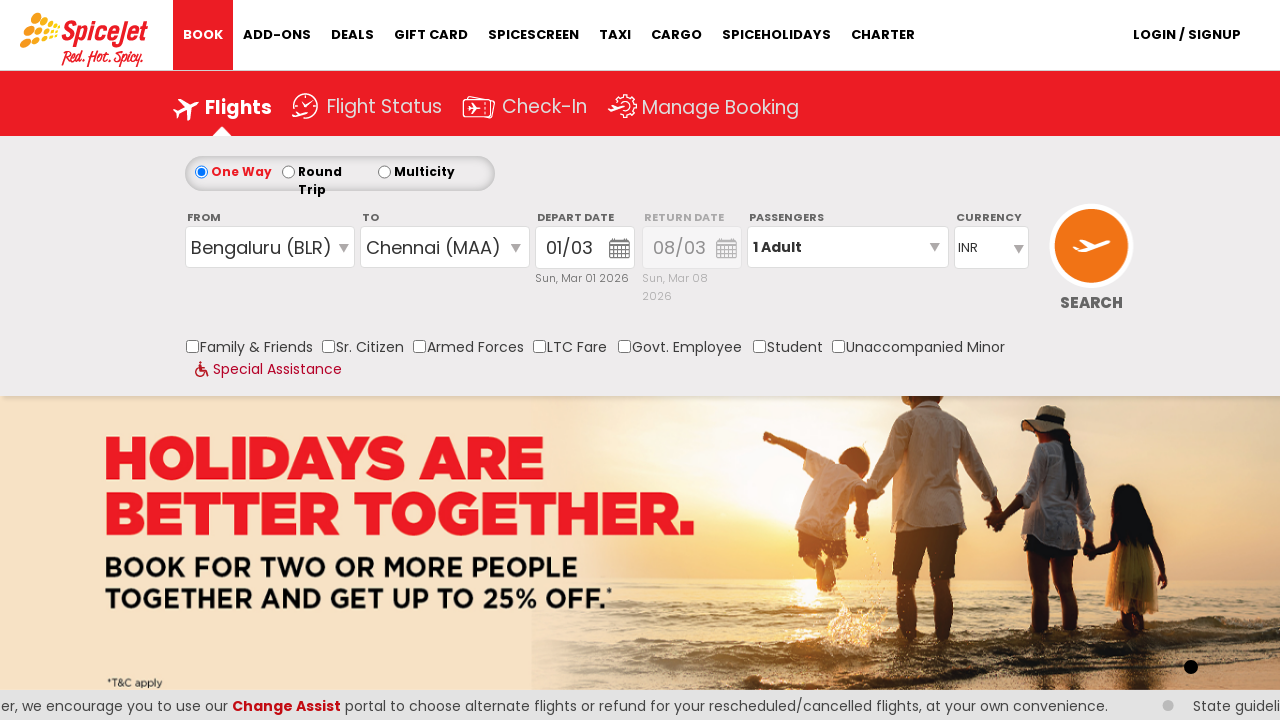